Tests marking all items as completed using the toggle all checkbox.

Starting URL: https://demo.playwright.dev/todomvc

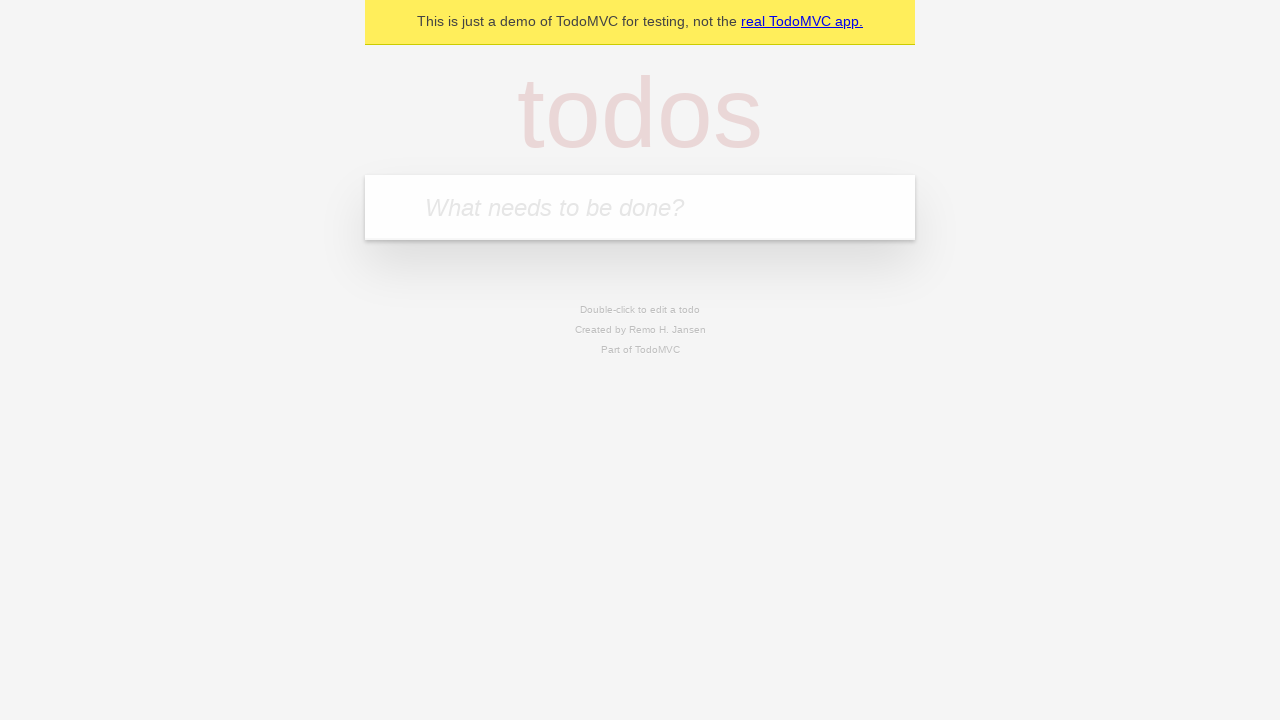

Located the 'What needs to be done?' input field
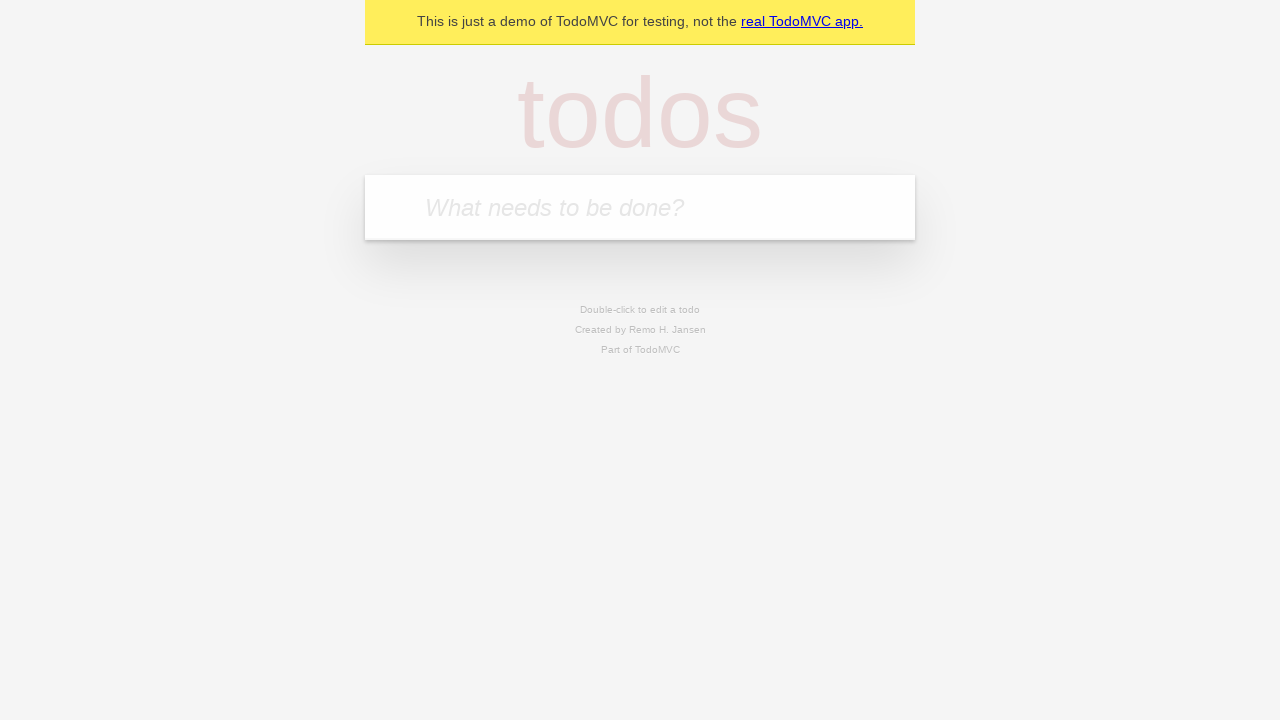

Filled todo input with 'buy some cheese' on internal:attr=[placeholder="What needs to be done?"i]
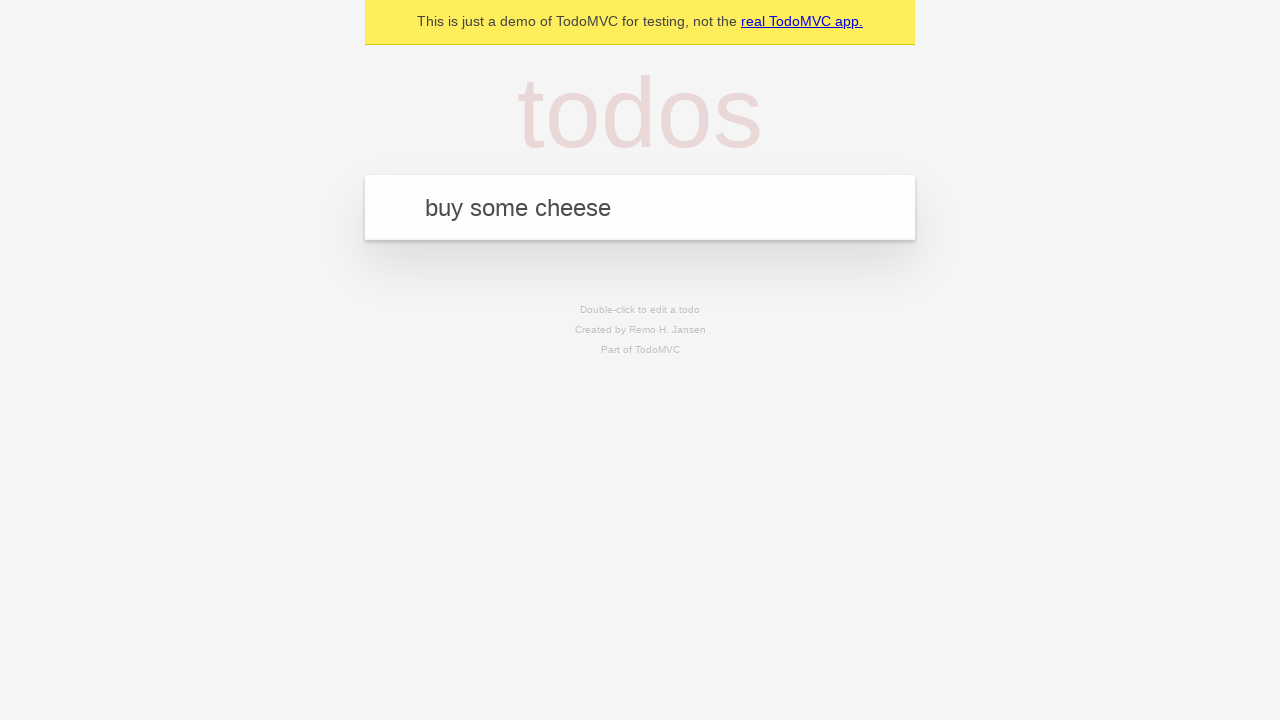

Pressed Enter to create todo 'buy some cheese' on internal:attr=[placeholder="What needs to be done?"i]
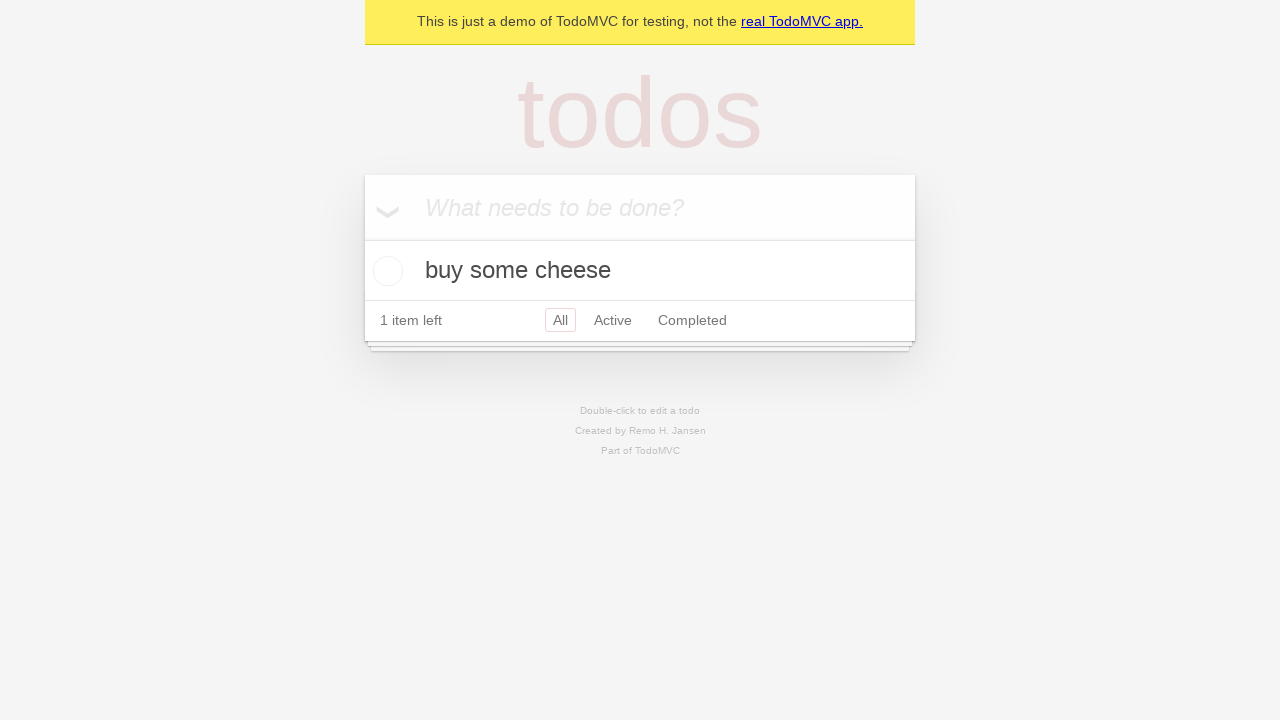

Filled todo input with 'feed the cat' on internal:attr=[placeholder="What needs to be done?"i]
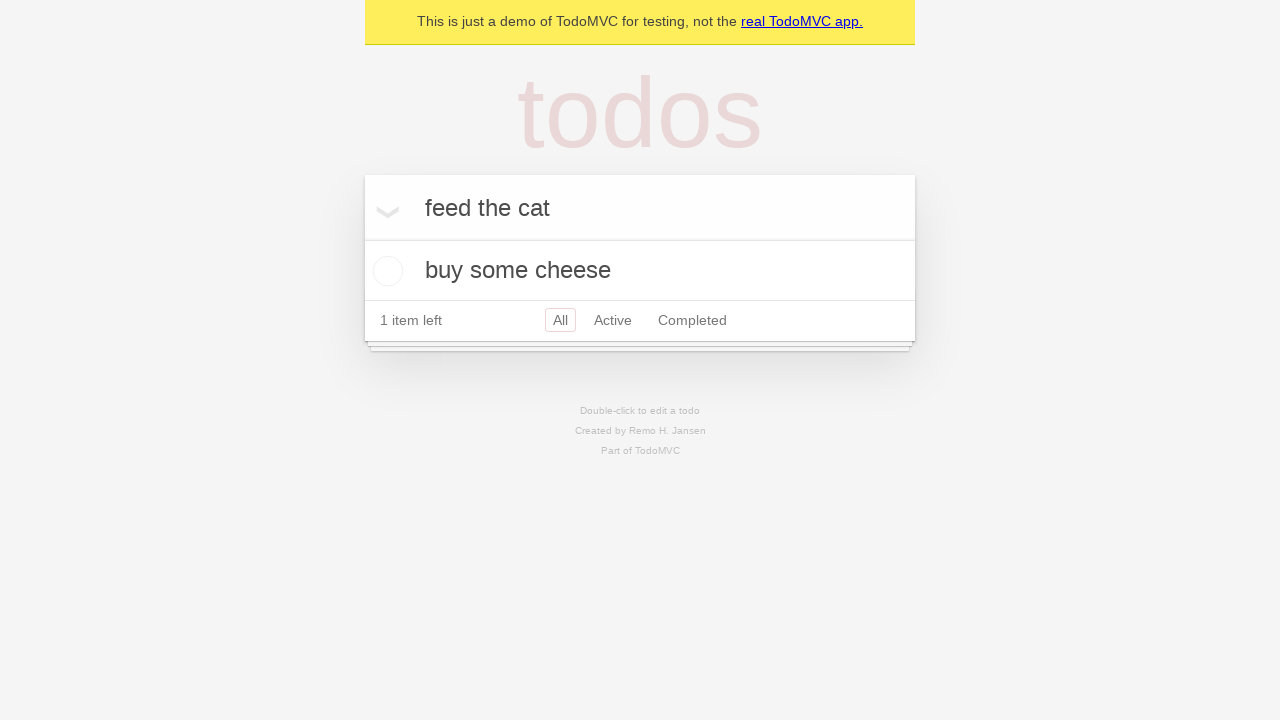

Pressed Enter to create todo 'feed the cat' on internal:attr=[placeholder="What needs to be done?"i]
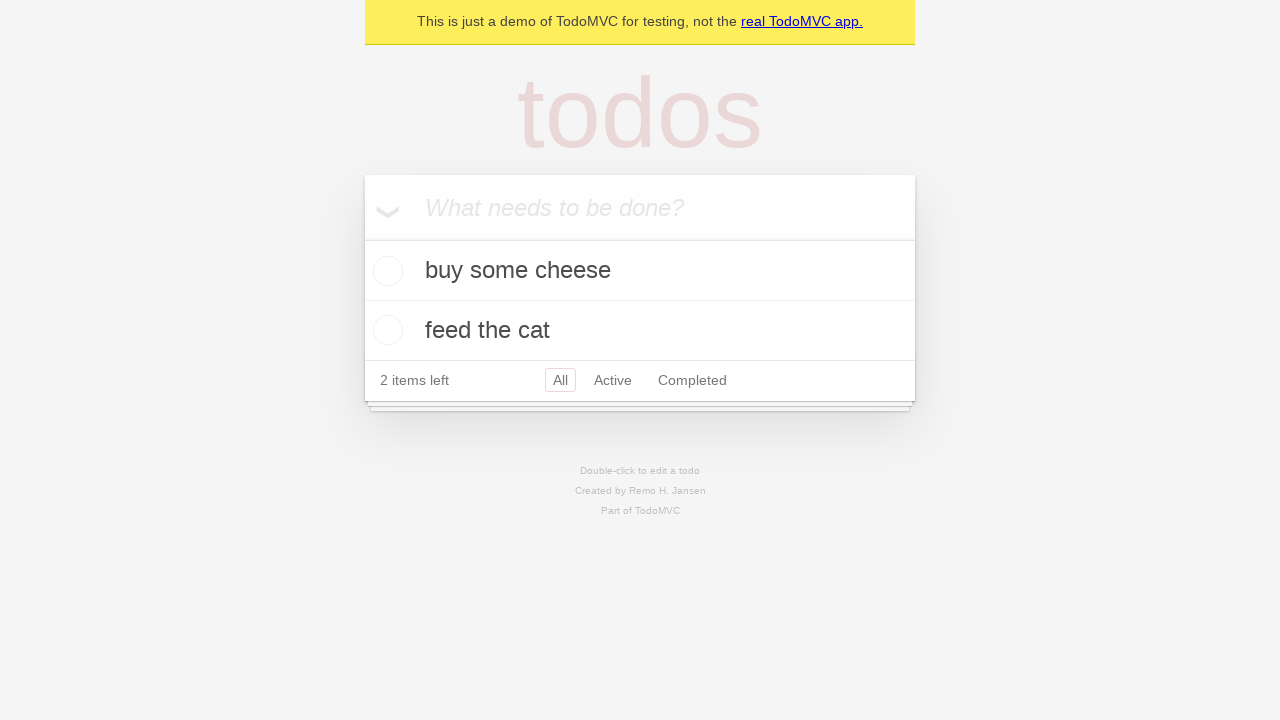

Filled todo input with 'book a doctors appointment' on internal:attr=[placeholder="What needs to be done?"i]
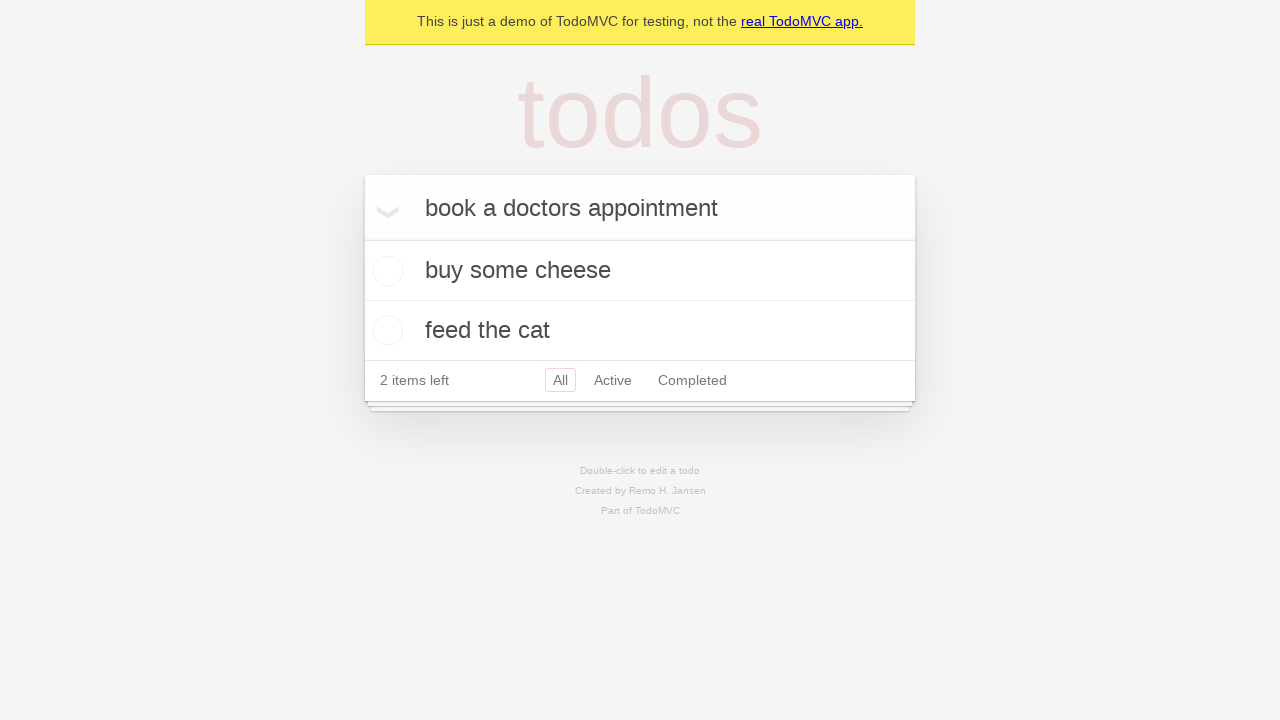

Pressed Enter to create todo 'book a doctors appointment' on internal:attr=[placeholder="What needs to be done?"i]
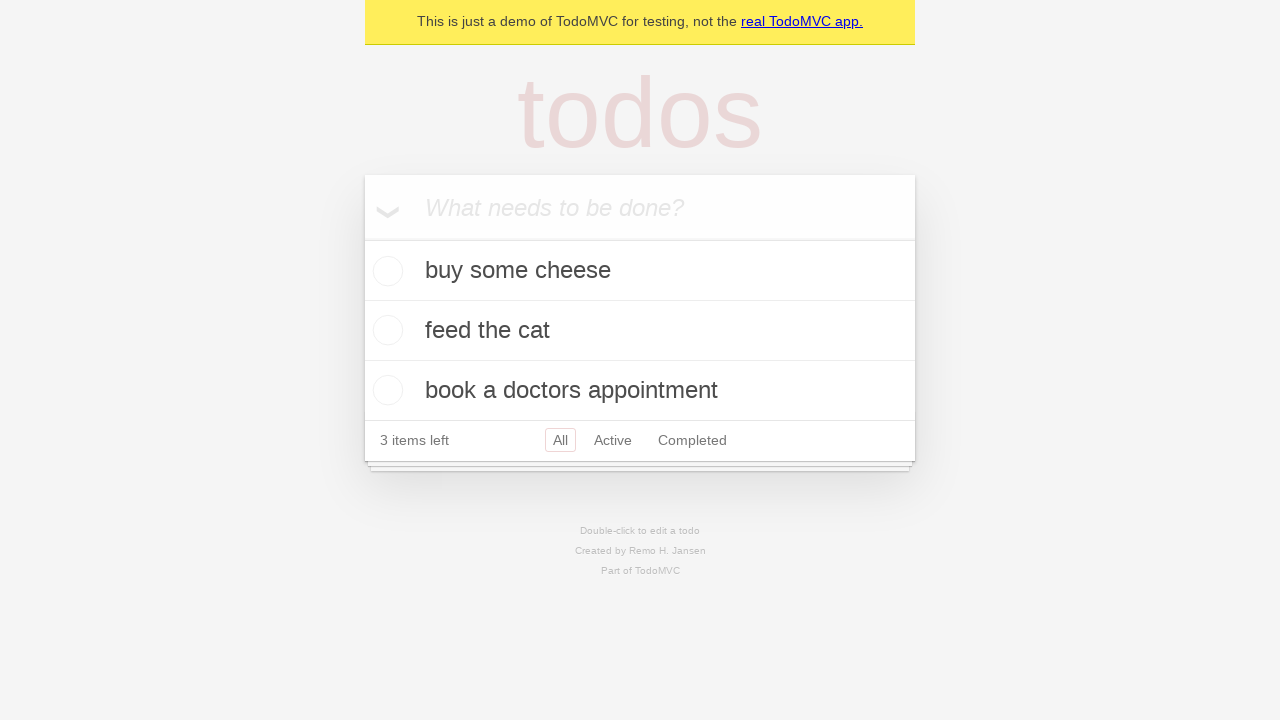

Checked the 'Mark all as complete' toggle checkbox at (362, 238) on internal:label="Mark all as complete"i
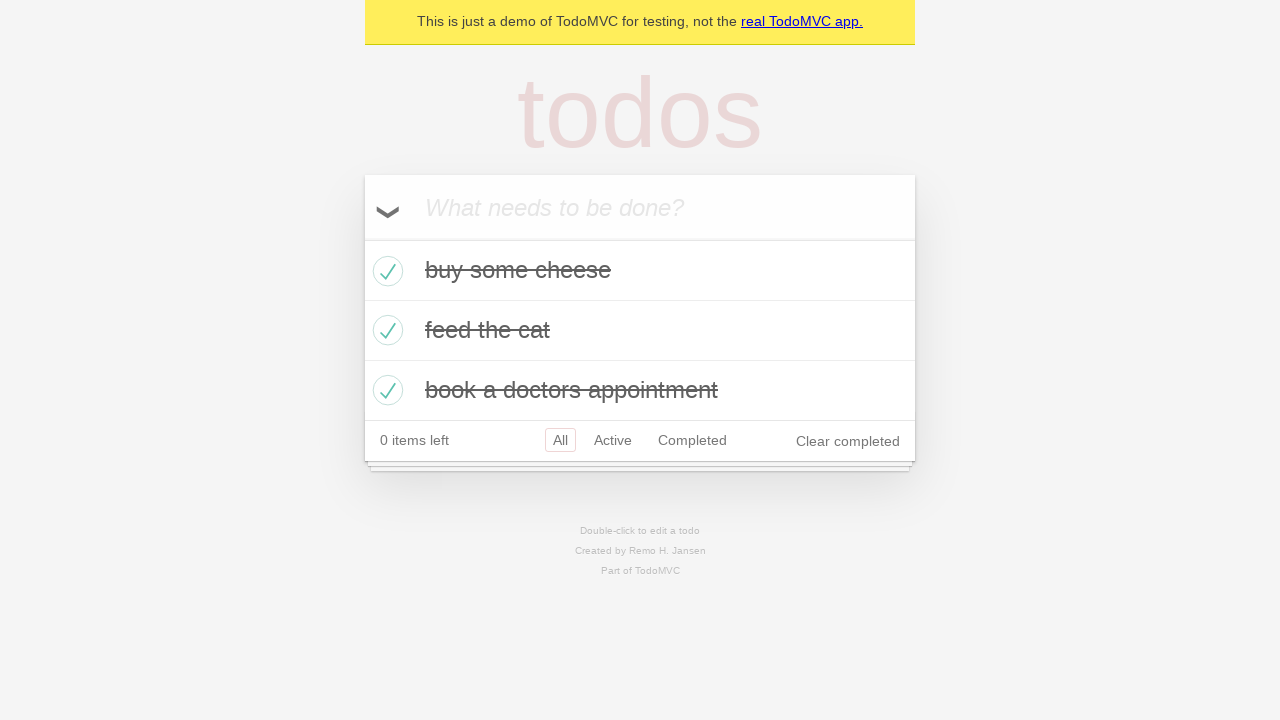

Waited for all items to be marked as completed
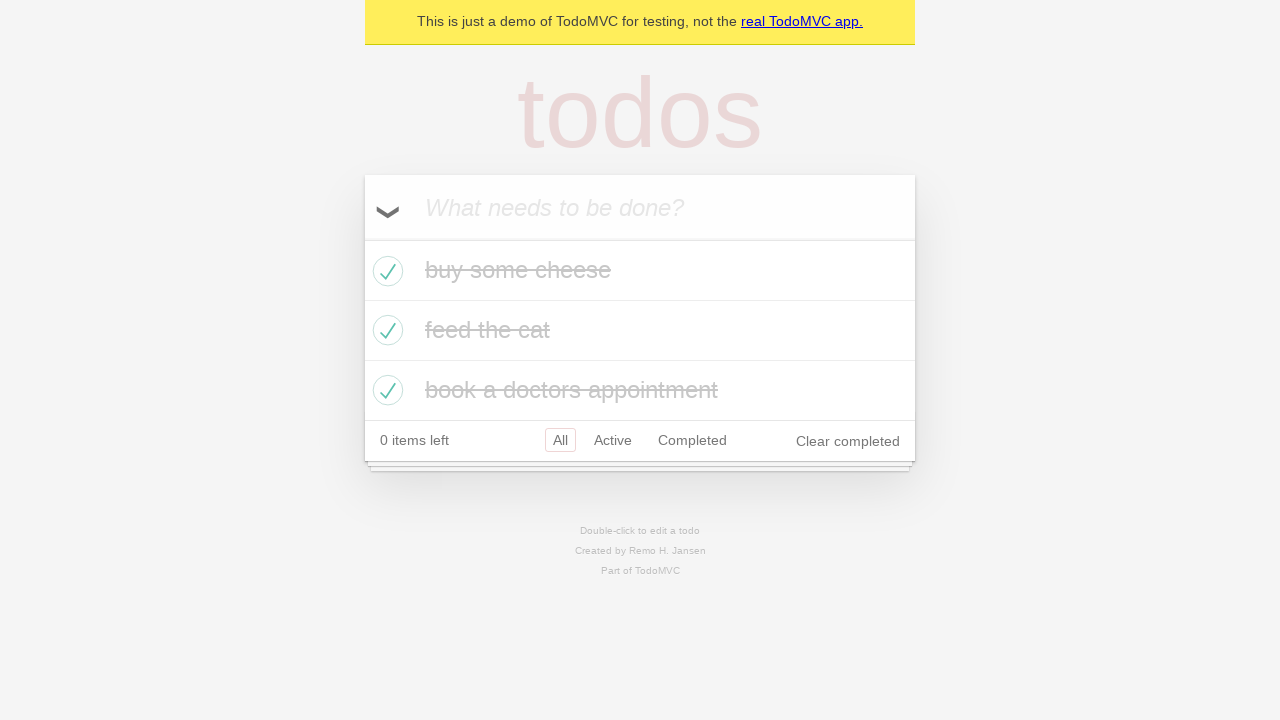

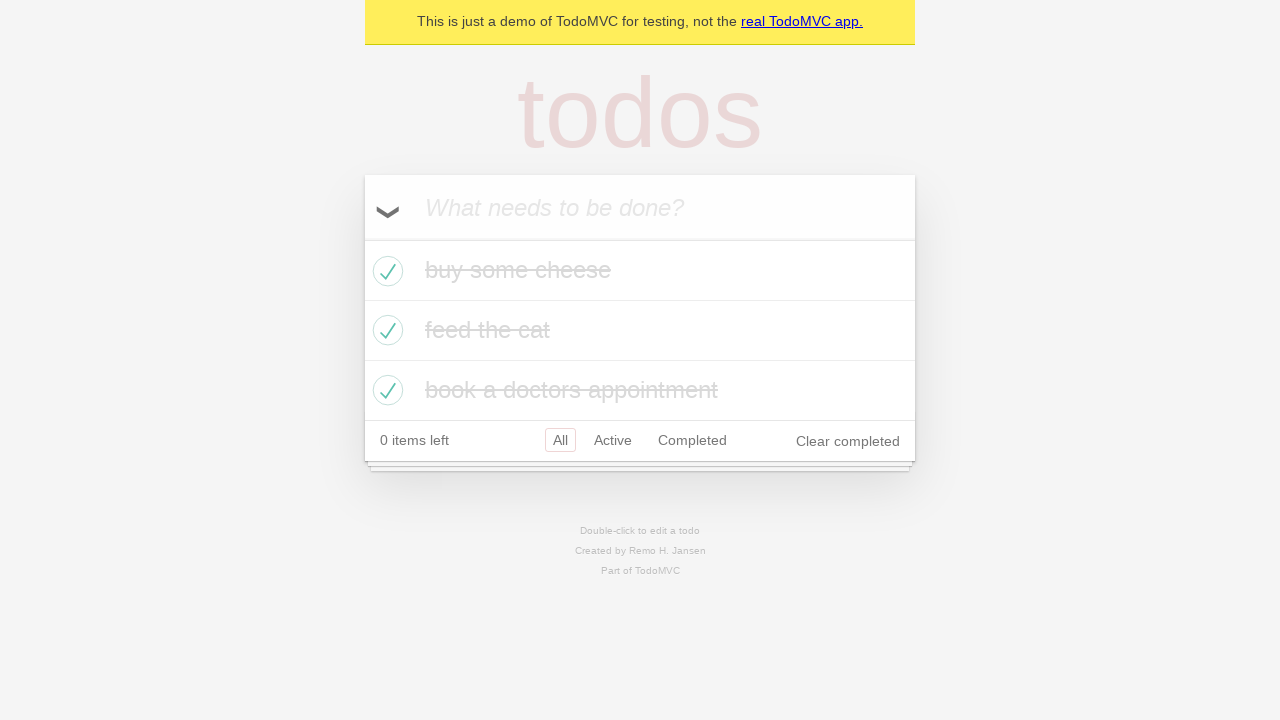